Tests window switching functionality by opening a new window, performing a search in it, then returning to the parent window to fill a form field

Starting URL: https://www.letskodeit.com/practice

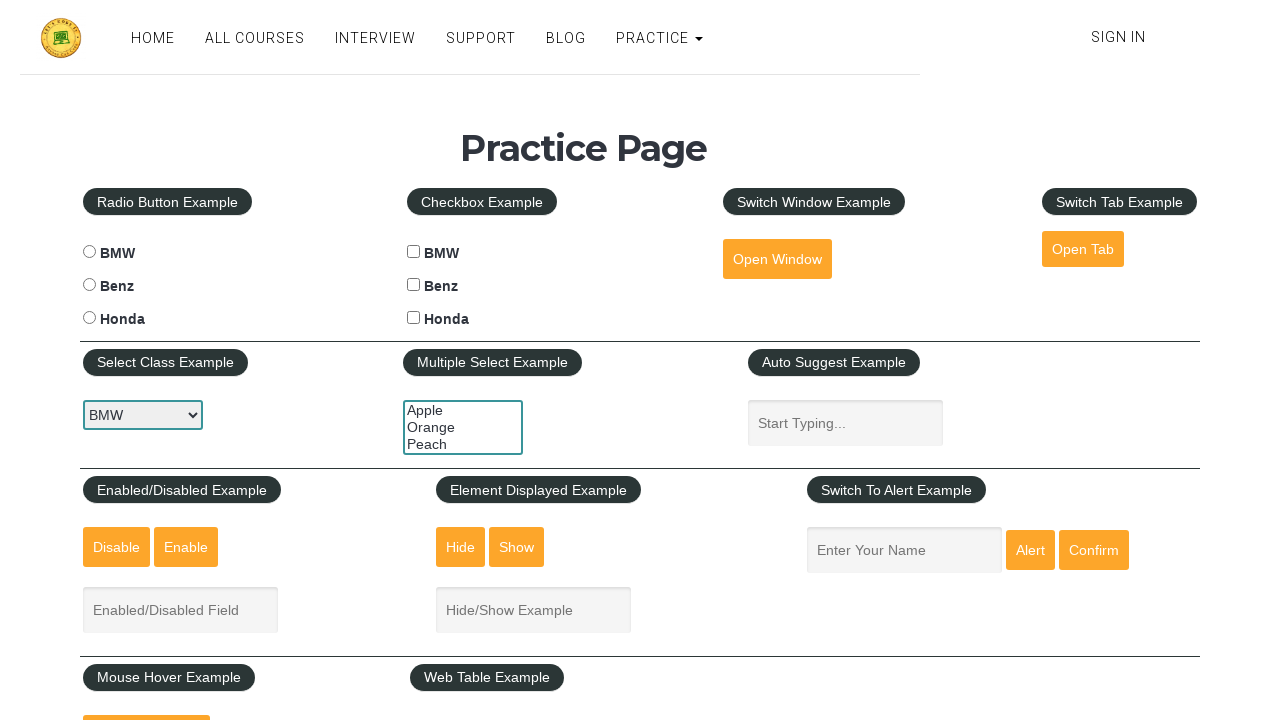

Clicked button to open new window at (777, 259) on #openwindow
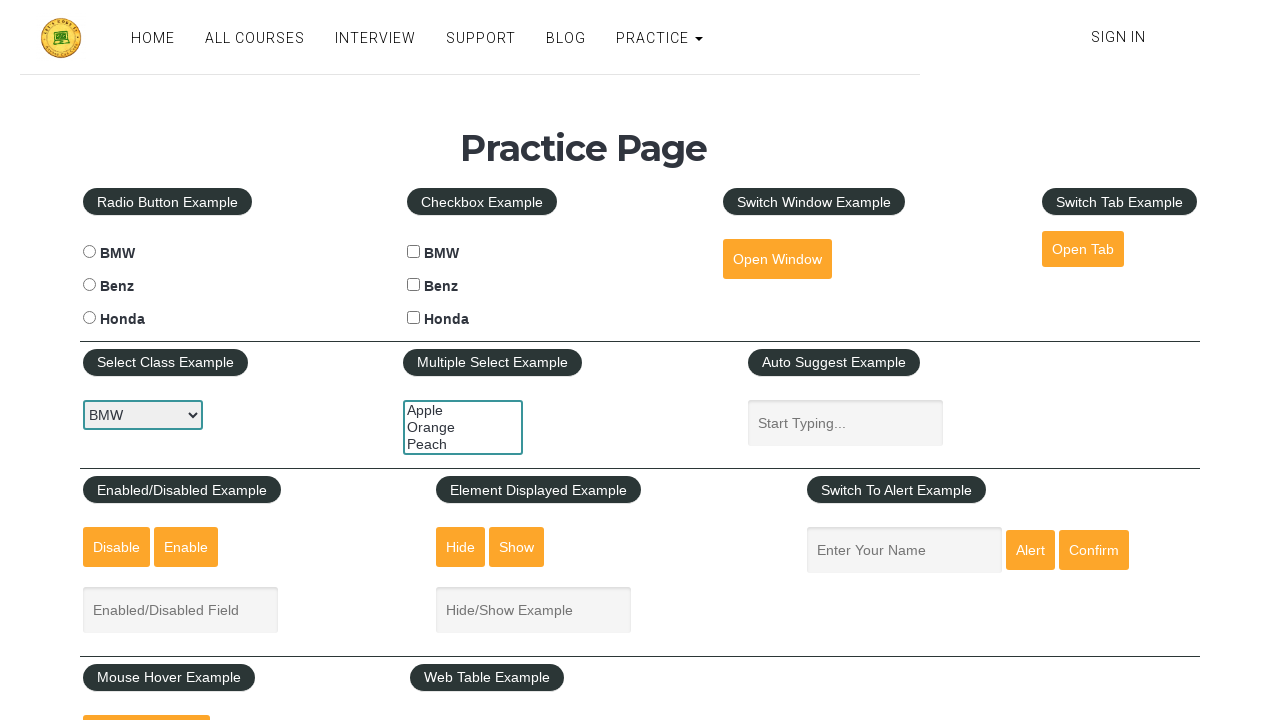

Clicked button to open new window and captured new page context at (777, 259) on #openwindow
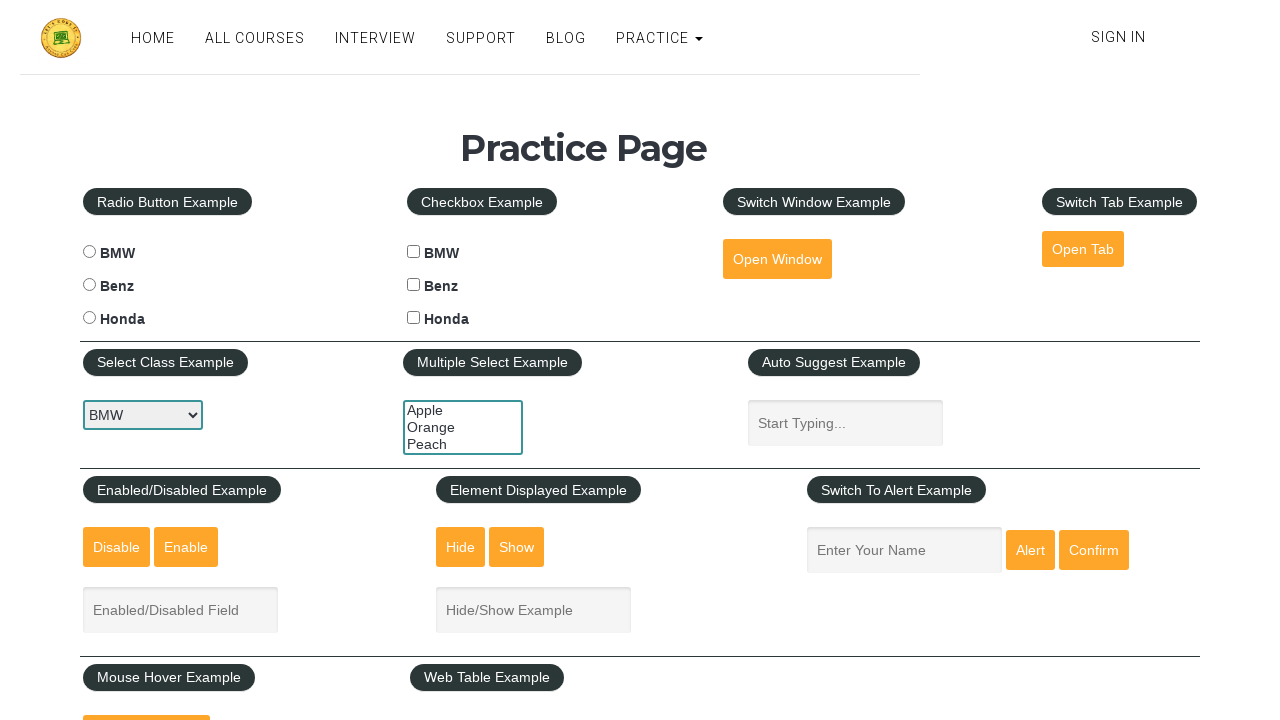

New window/tab loaded successfully
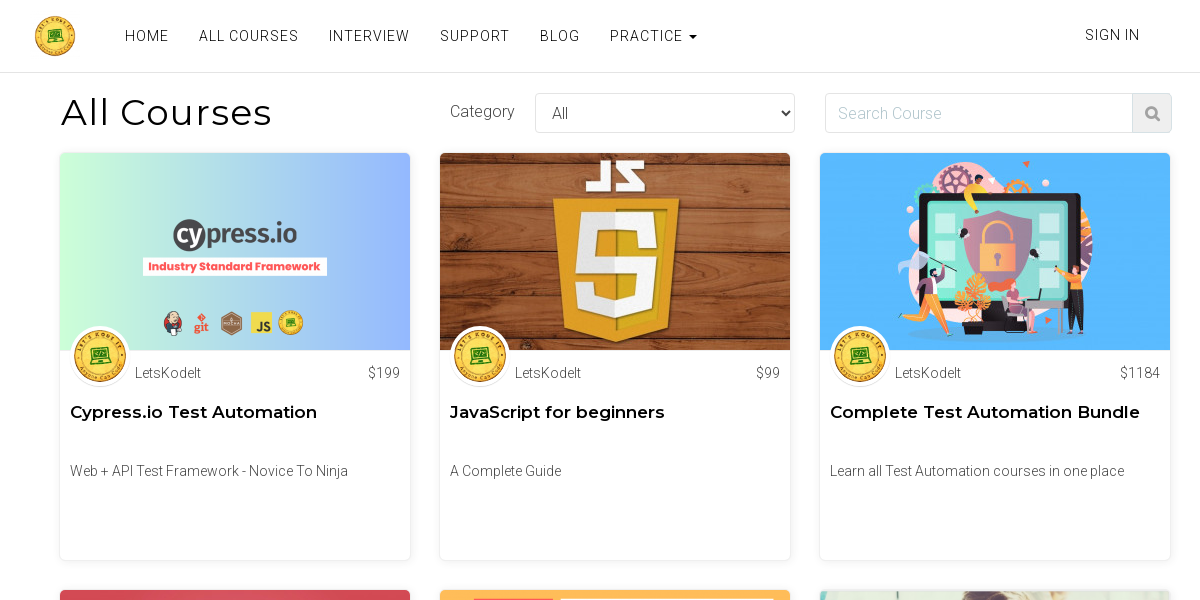

Filled search field with 'python' in new window on //input[@id='search']
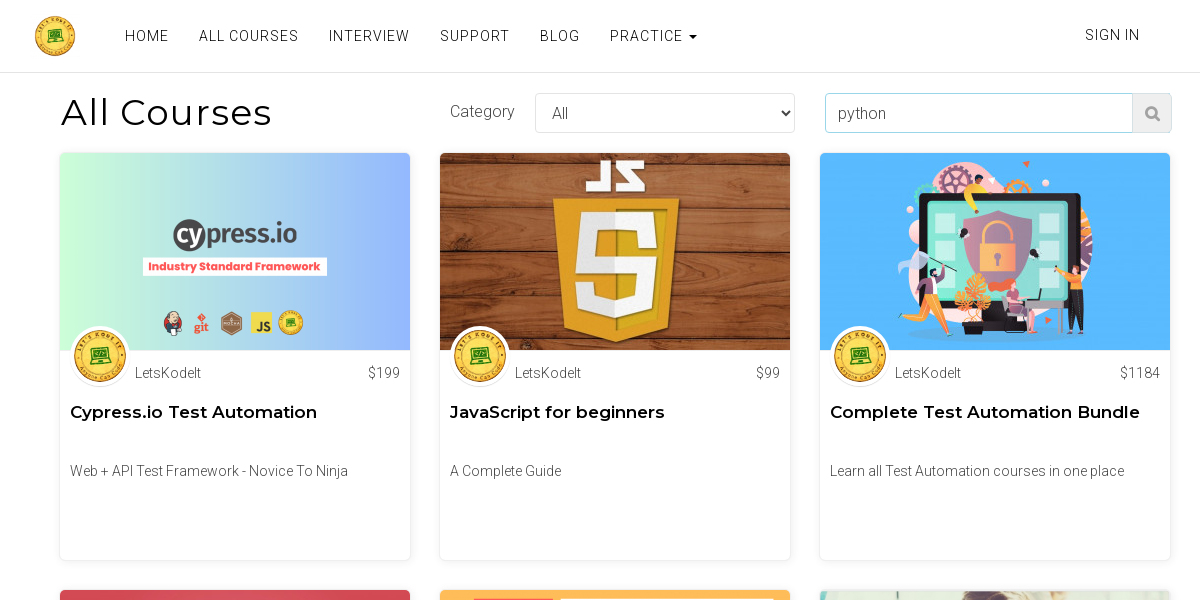

Closed new window/tab and returned to parent window
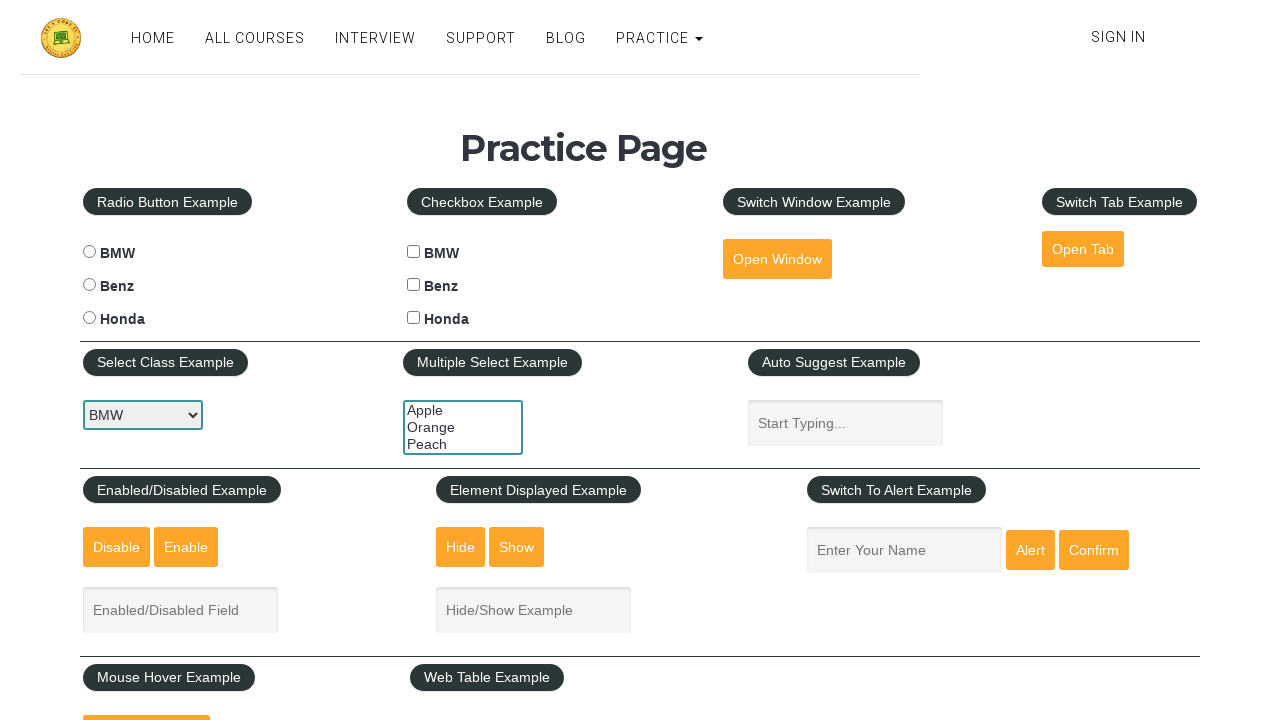

Filled name field with 'Test Successful' in parent window on #name
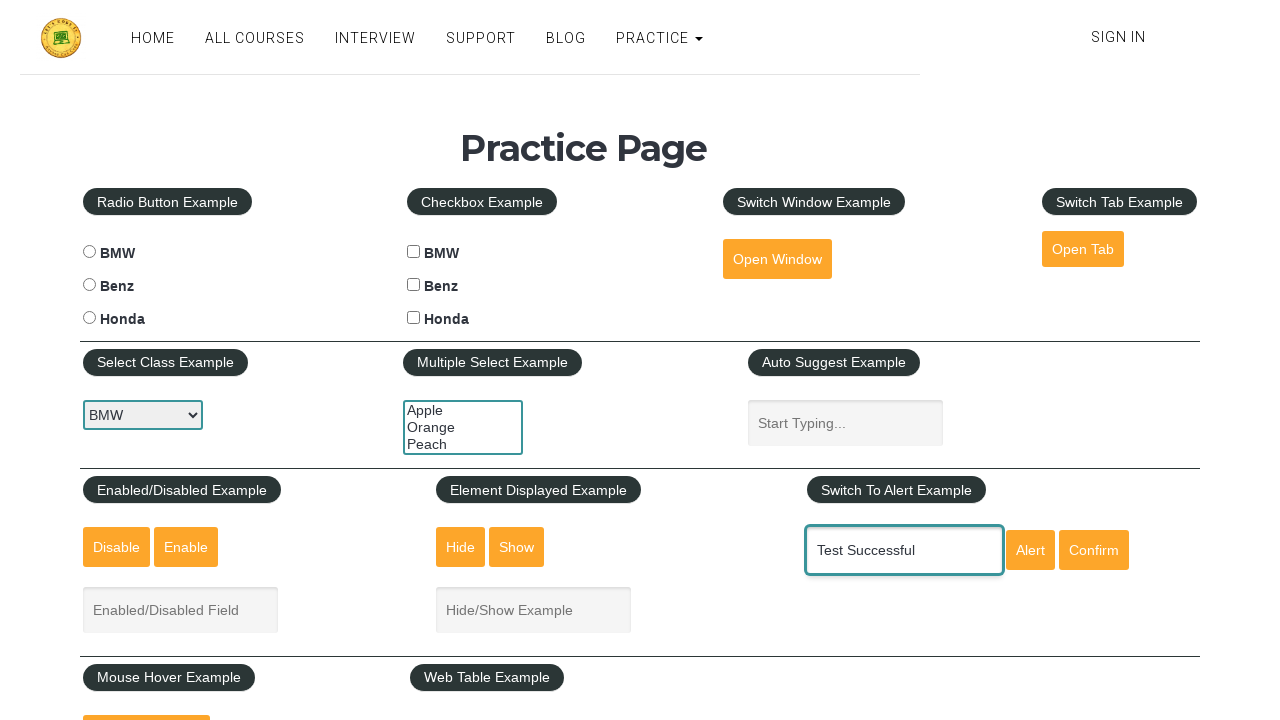

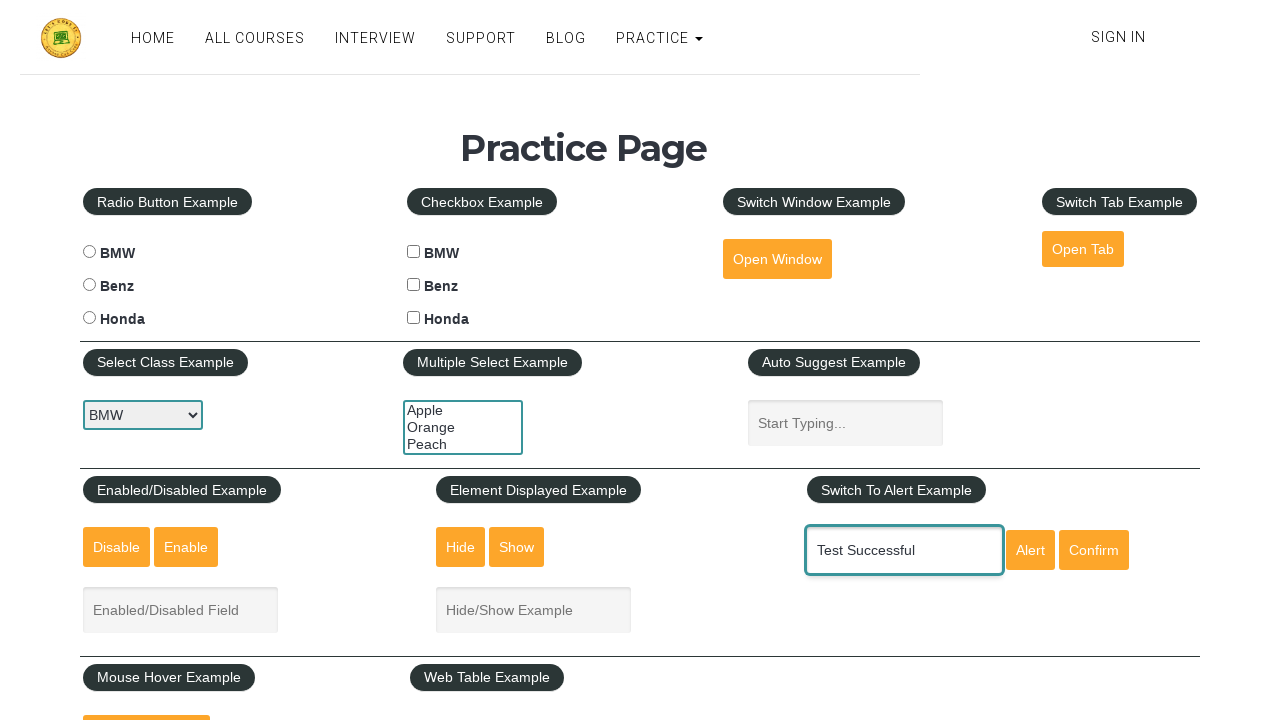